Navigates to a CSDN blog page and verifies that article links are present on the page

Starting URL: https://blog.csdn.net/lzw_java?type=blog

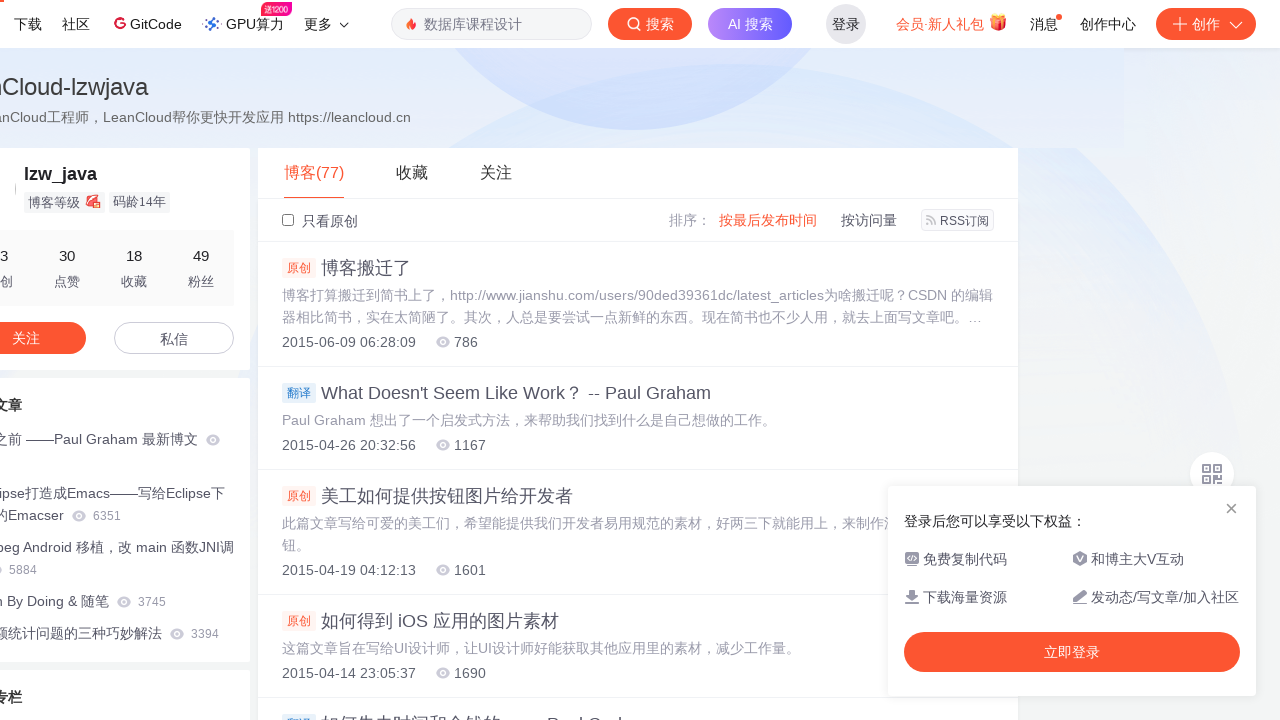

Waited for page to load and verified links are present
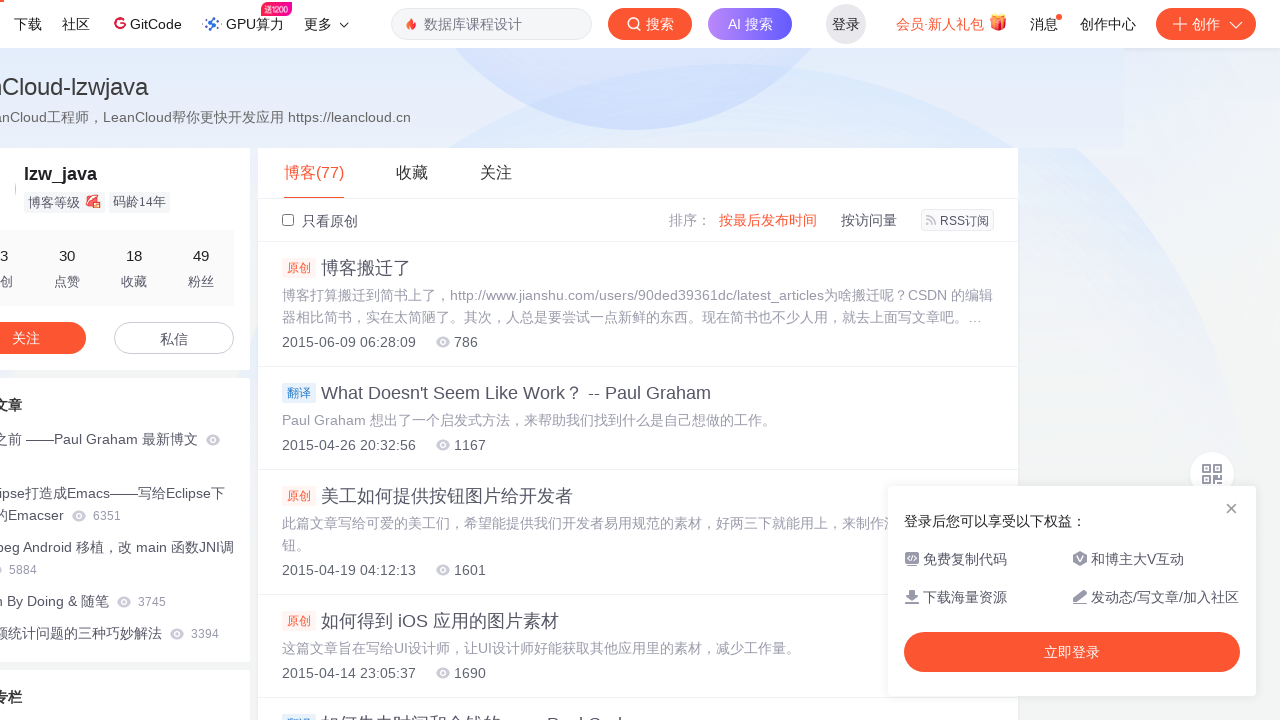

Waited for article links to be visible on CSDN blog page
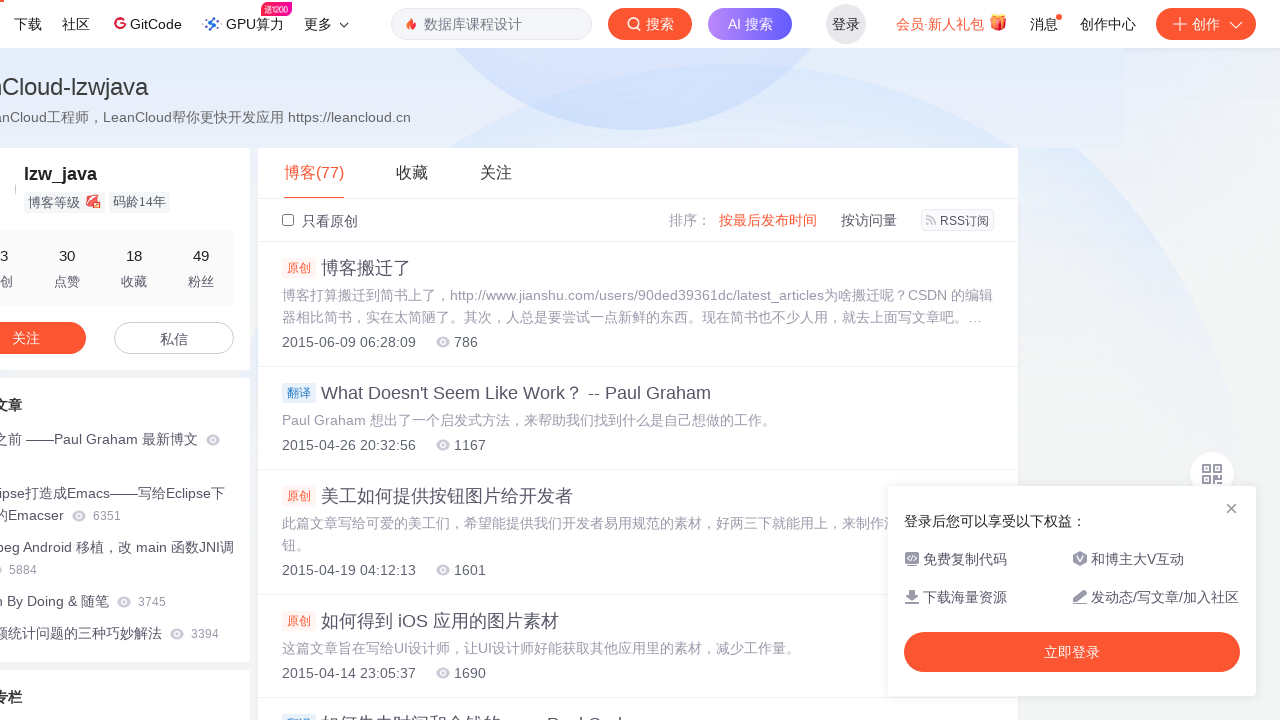

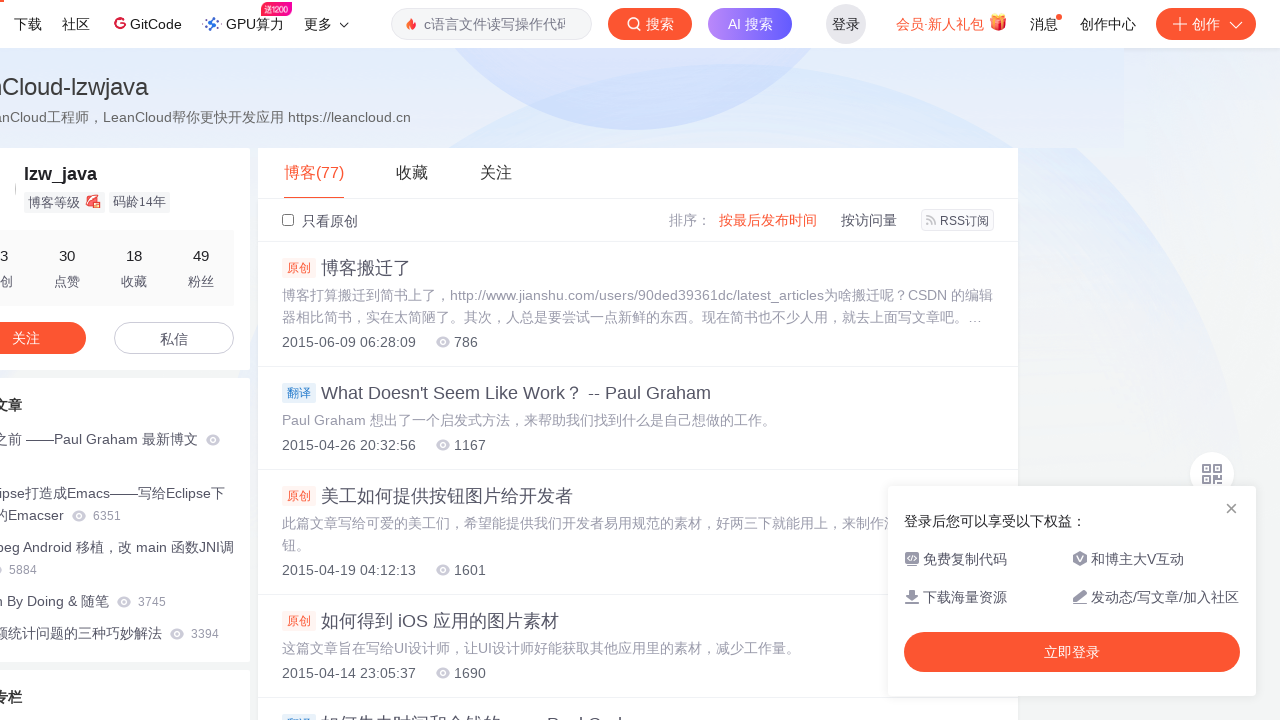